Tests dynamic controls page by clicking Remove button, verifying "It's gone!" message appears, then clicking Add button and verifying "It's back!" message appears

Starting URL: https://the-internet.herokuapp.com/dynamic_controls

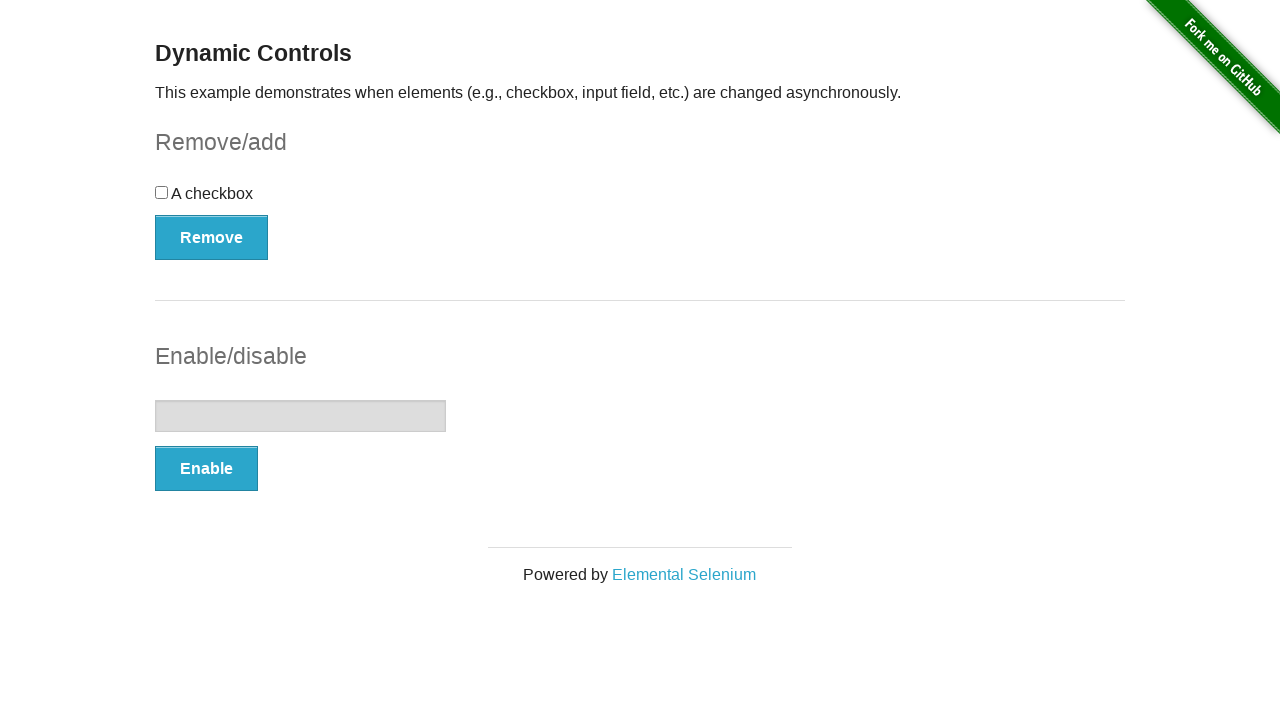

Clicked Remove button to remove the element at (212, 237) on xpath=//button[text()='Remove']
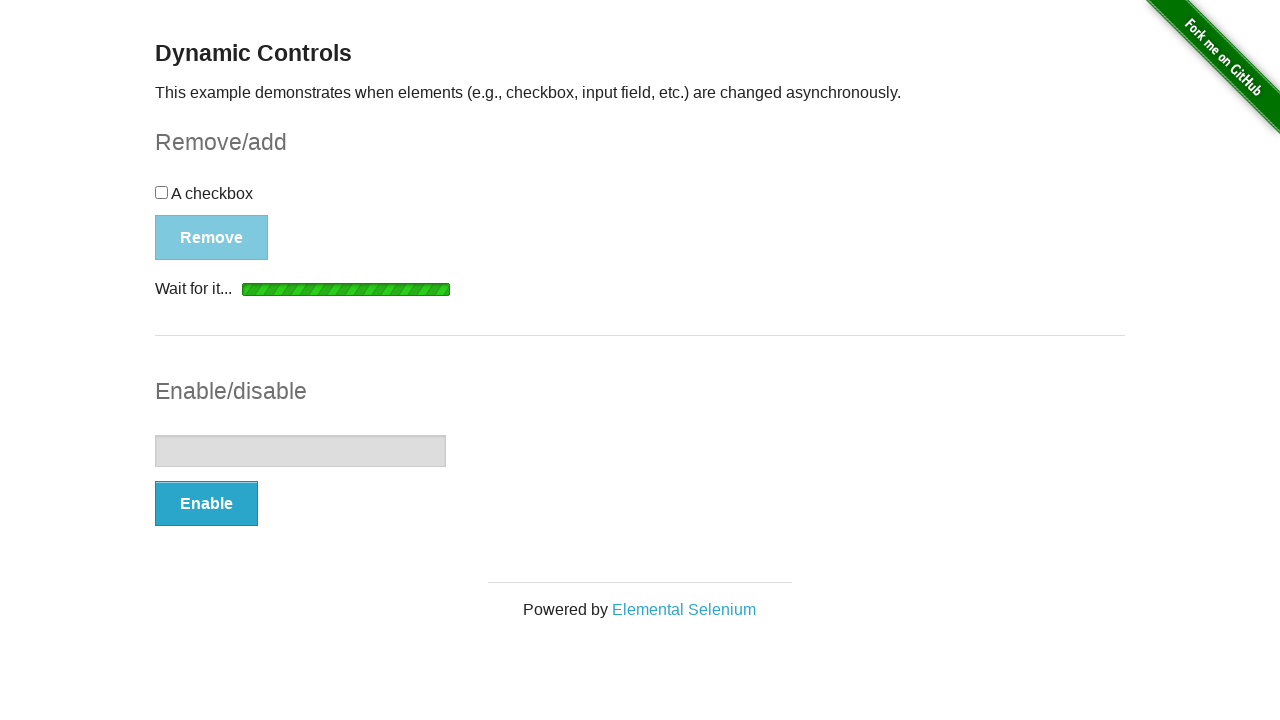

Waited for and found 'It's gone!' message after removing element
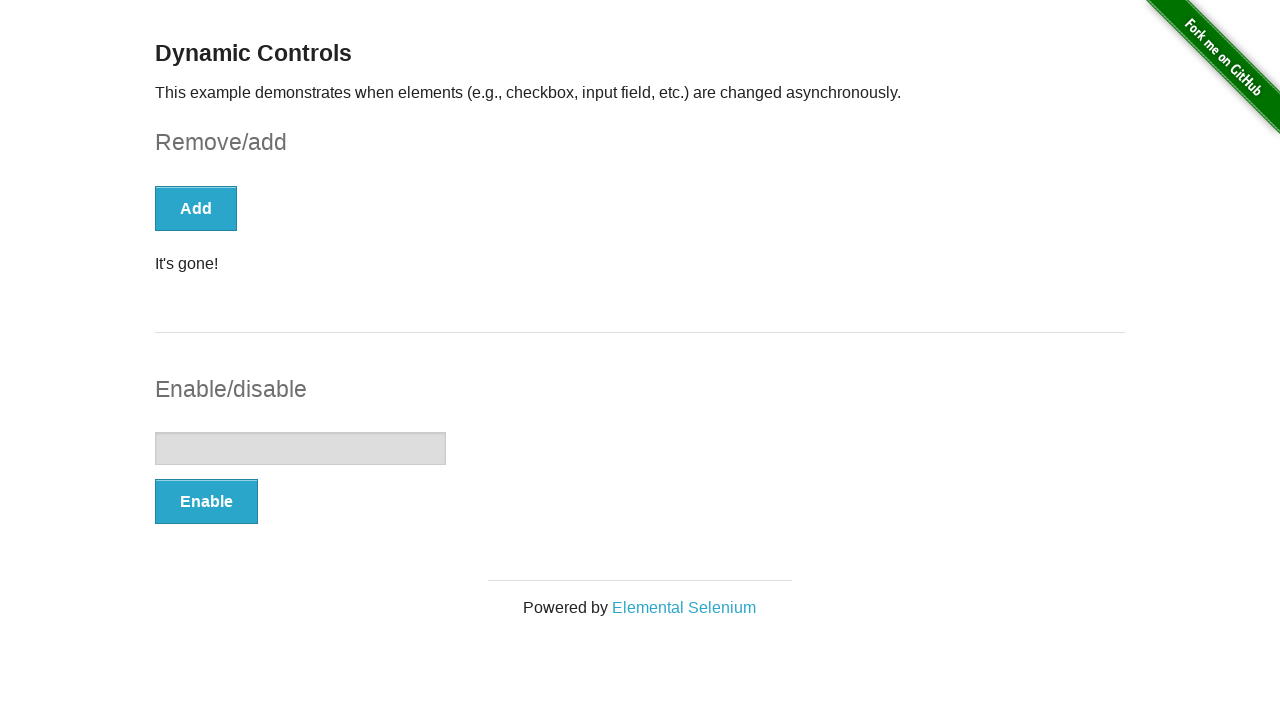

Verified 'It's gone!' message is visible
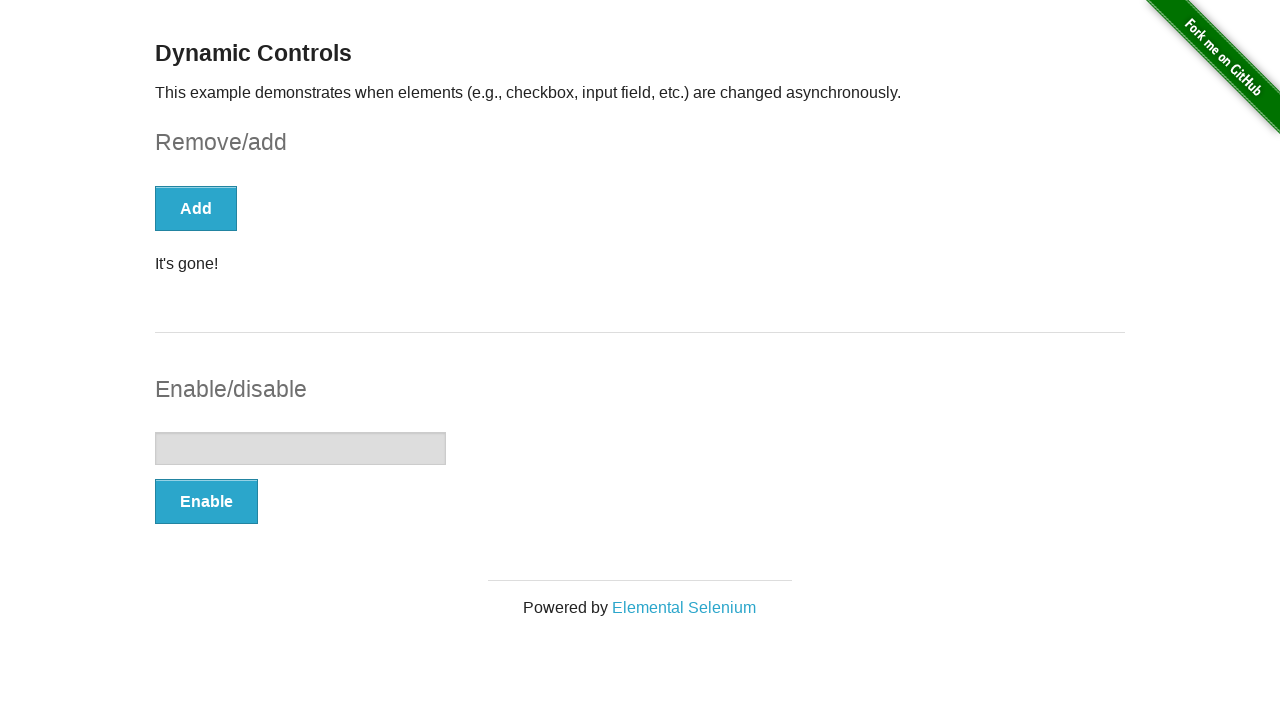

Clicked Add button to restore the element at (196, 208) on xpath=//*[text()='Add']
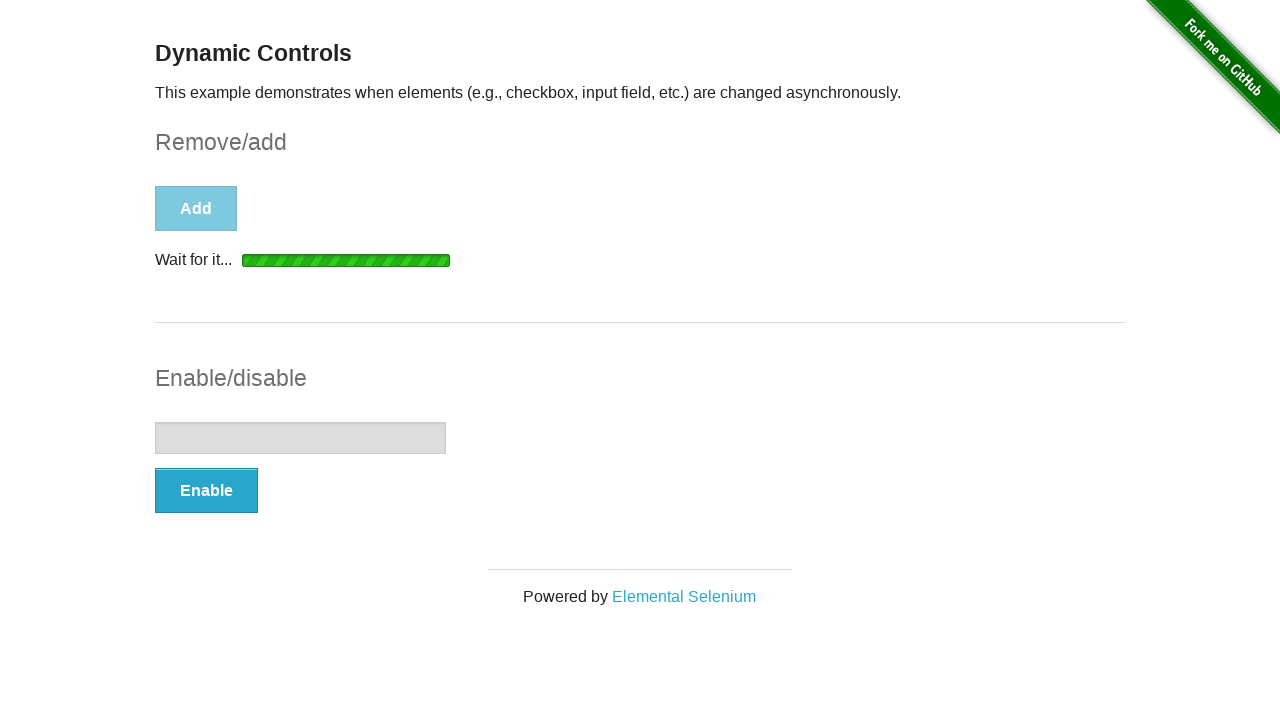

Waited for and found 'It's back!' message after adding element back
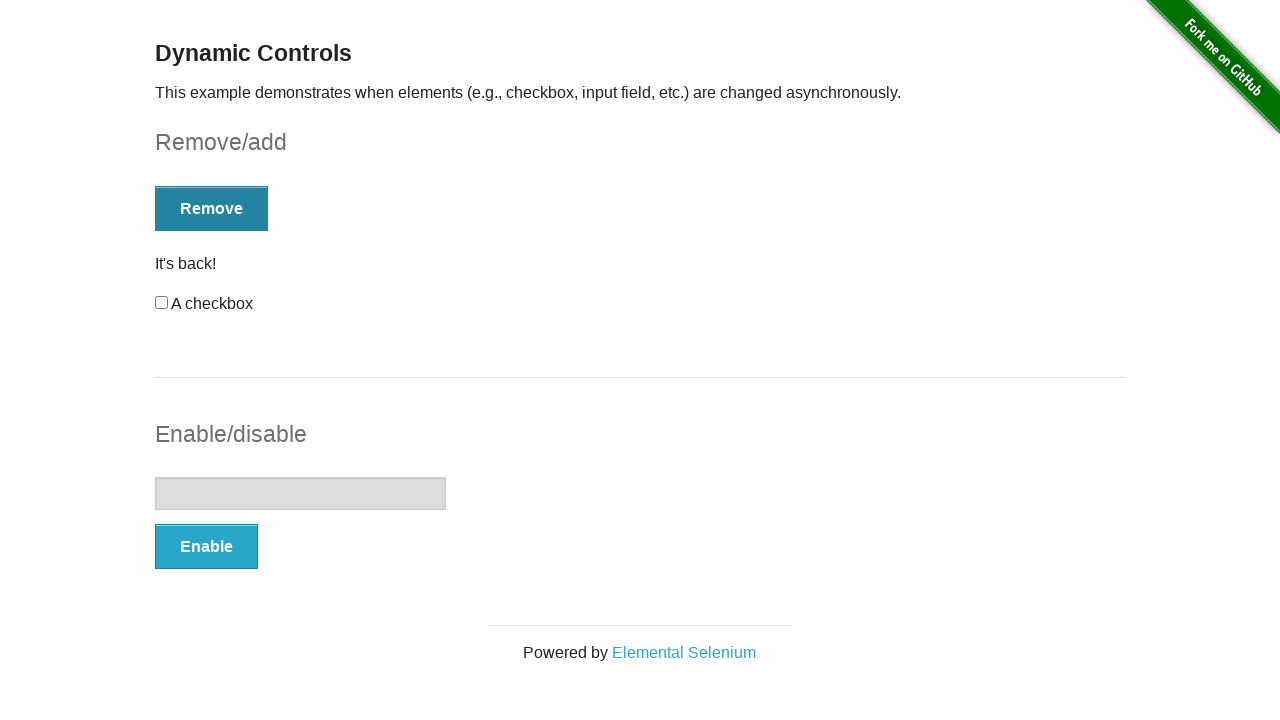

Verified 'It's back!' message is visible
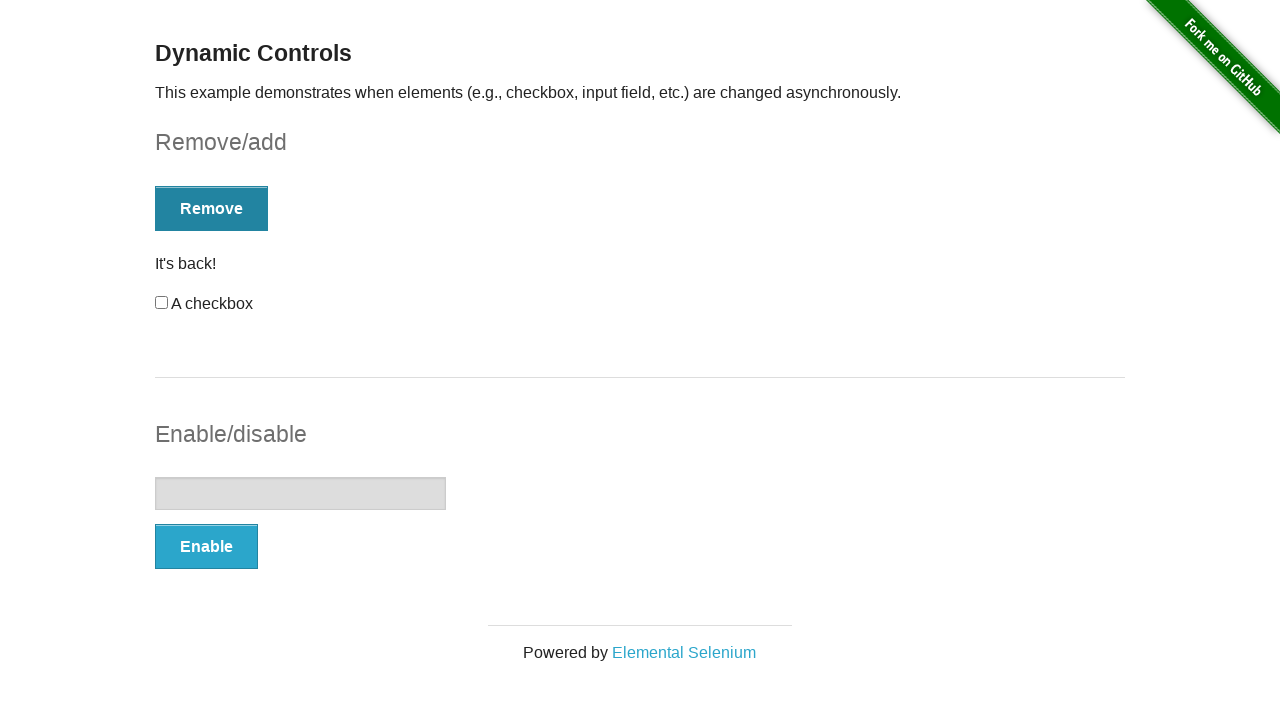

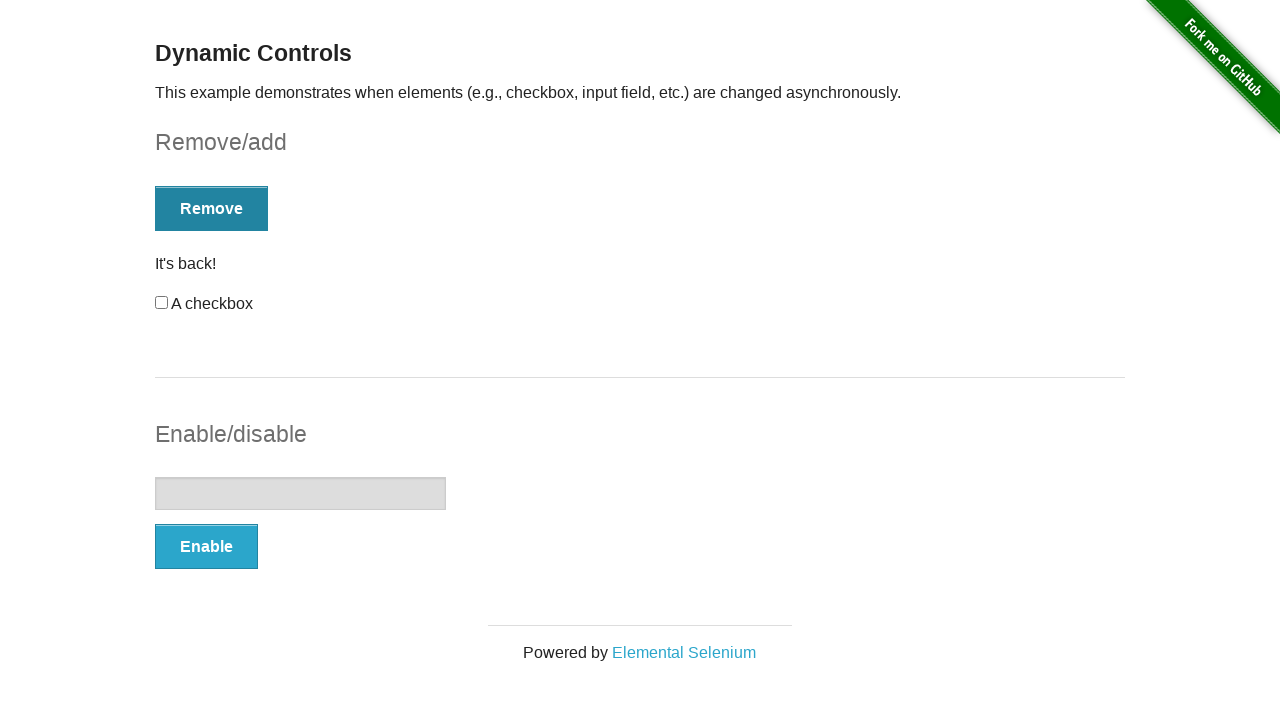